Navigates to the OrangeHRM demo site homepage

Starting URL: https://opensource-demo.orangehrmlive.com/

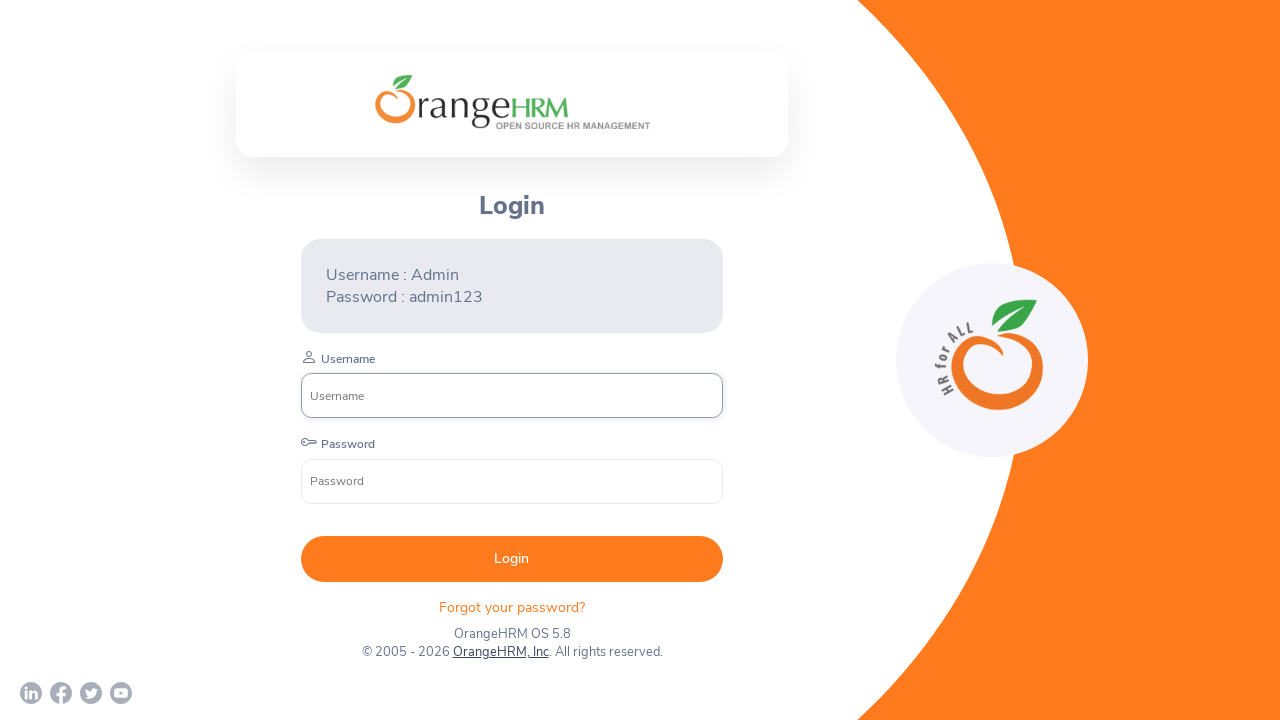

Navigated to OrangeHRM demo site homepage
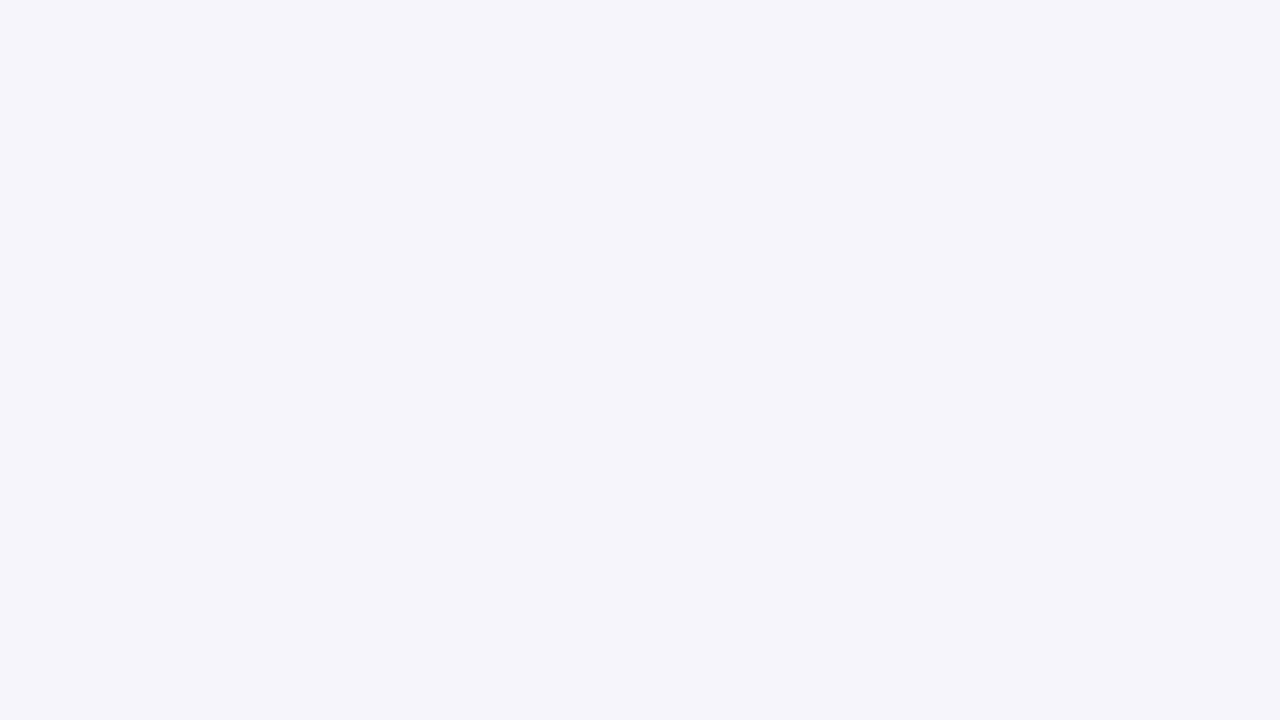

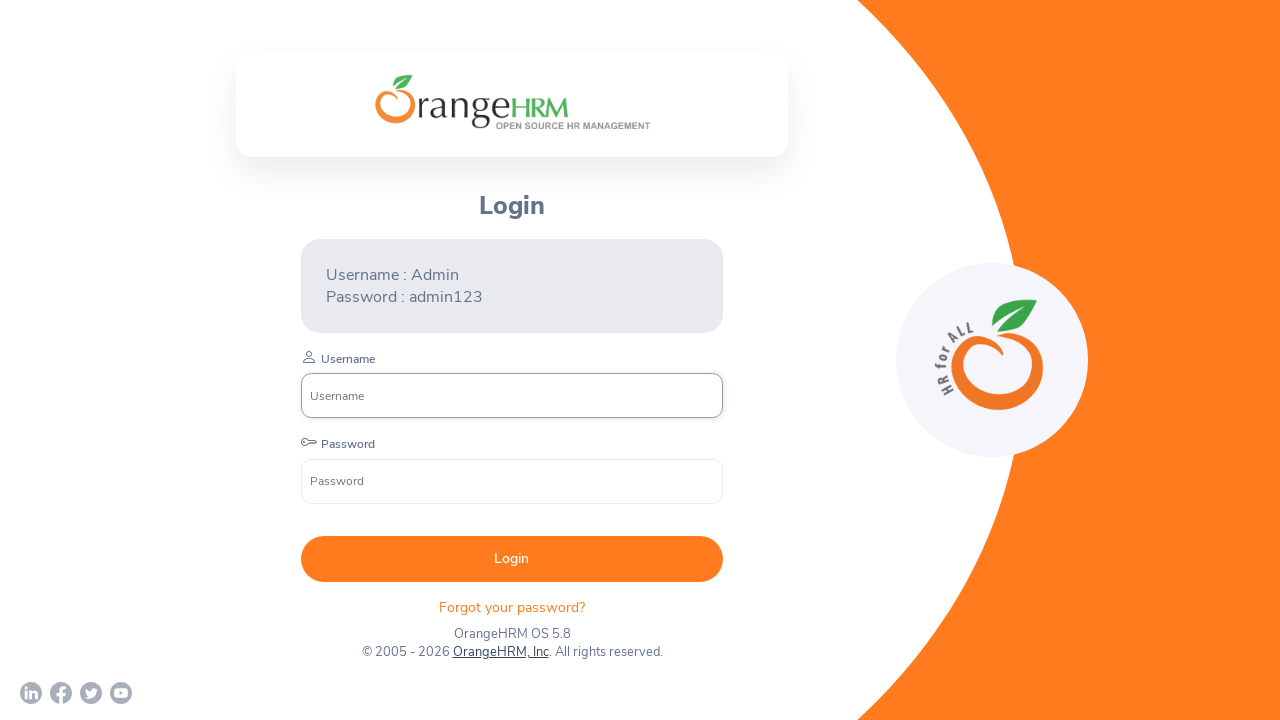